Tests filtering to display only completed items.

Starting URL: https://demo.playwright.dev/todomvc

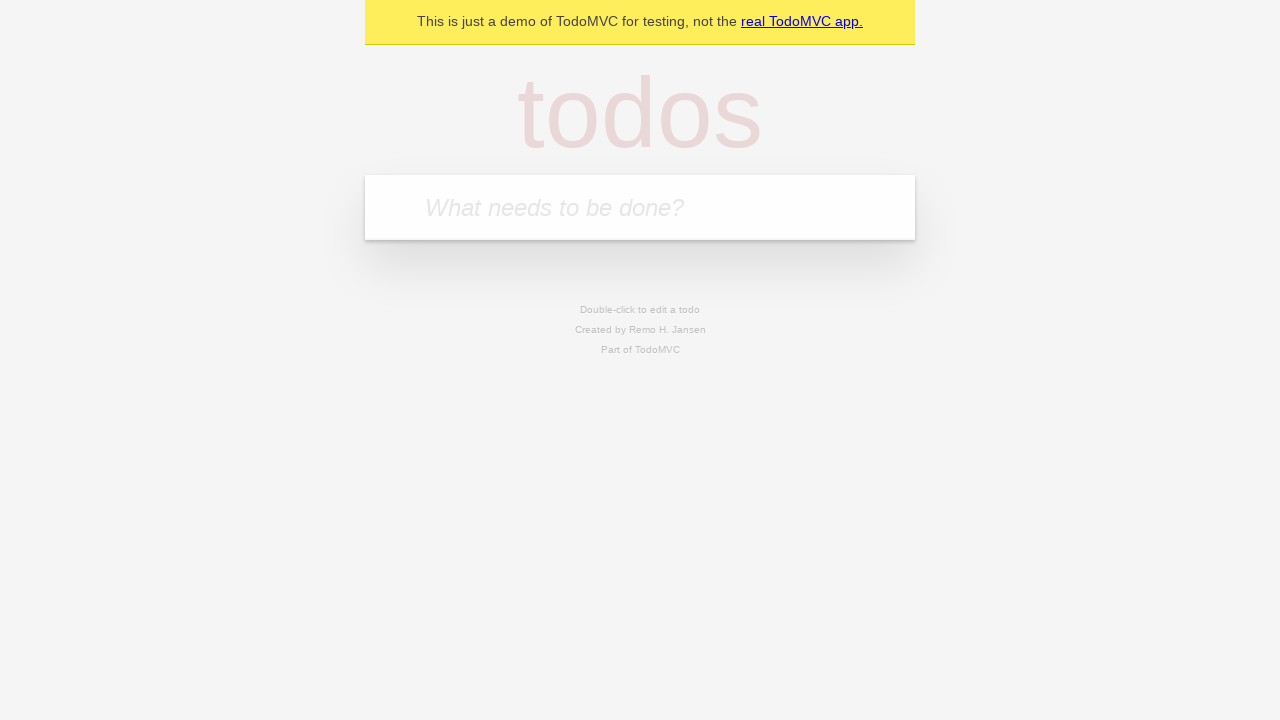

Filled todo input with 'buy some cheese' on internal:attr=[placeholder="What needs to be done?"i]
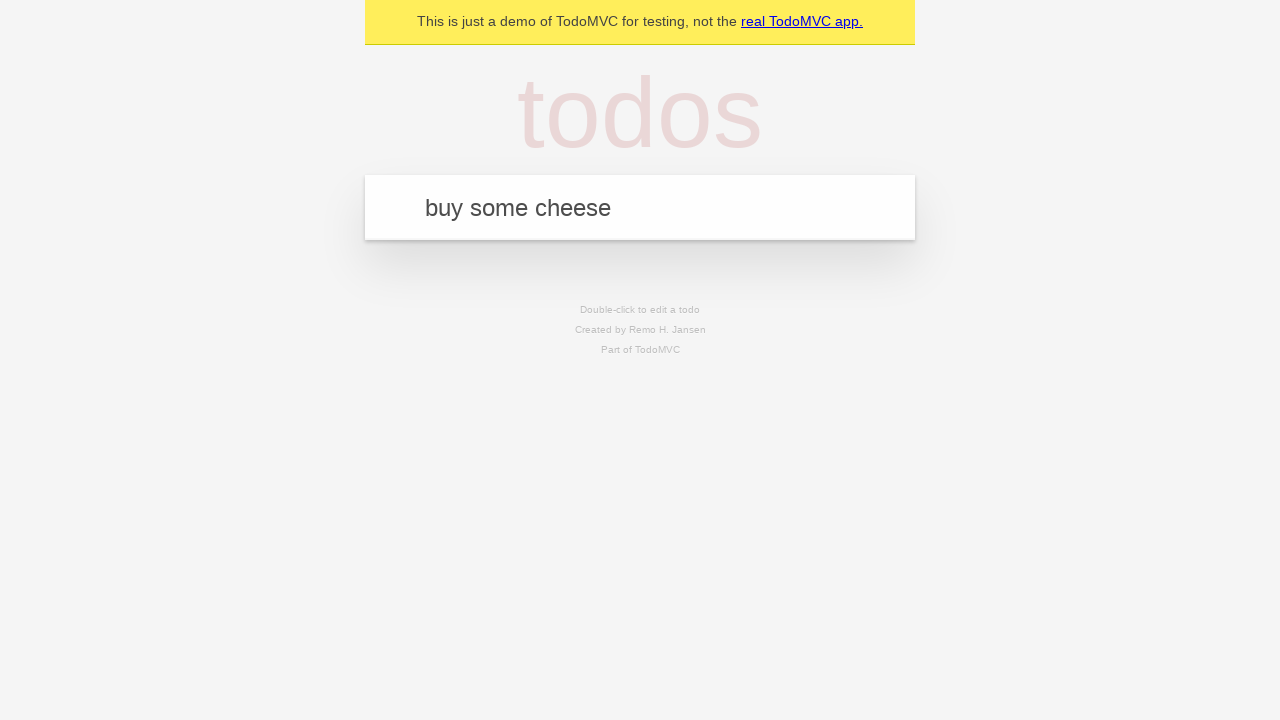

Pressed Enter to add first todo on internal:attr=[placeholder="What needs to be done?"i]
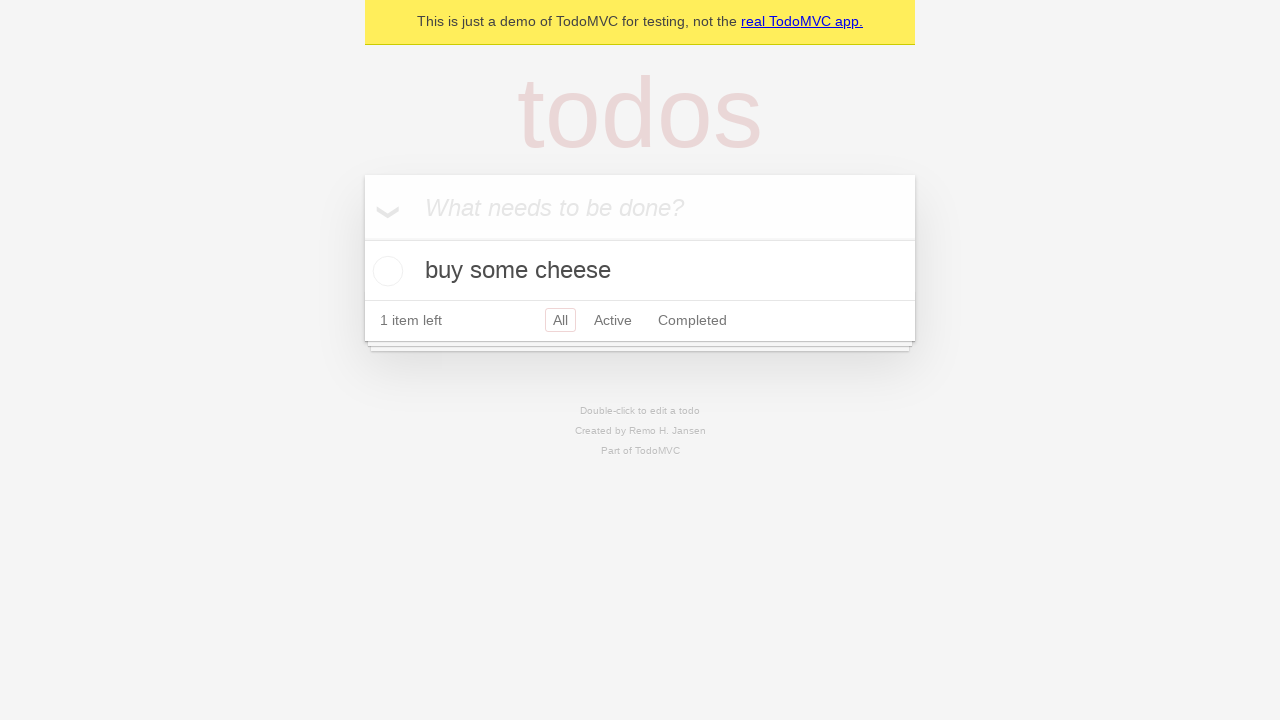

Filled todo input with 'feed the cat' on internal:attr=[placeholder="What needs to be done?"i]
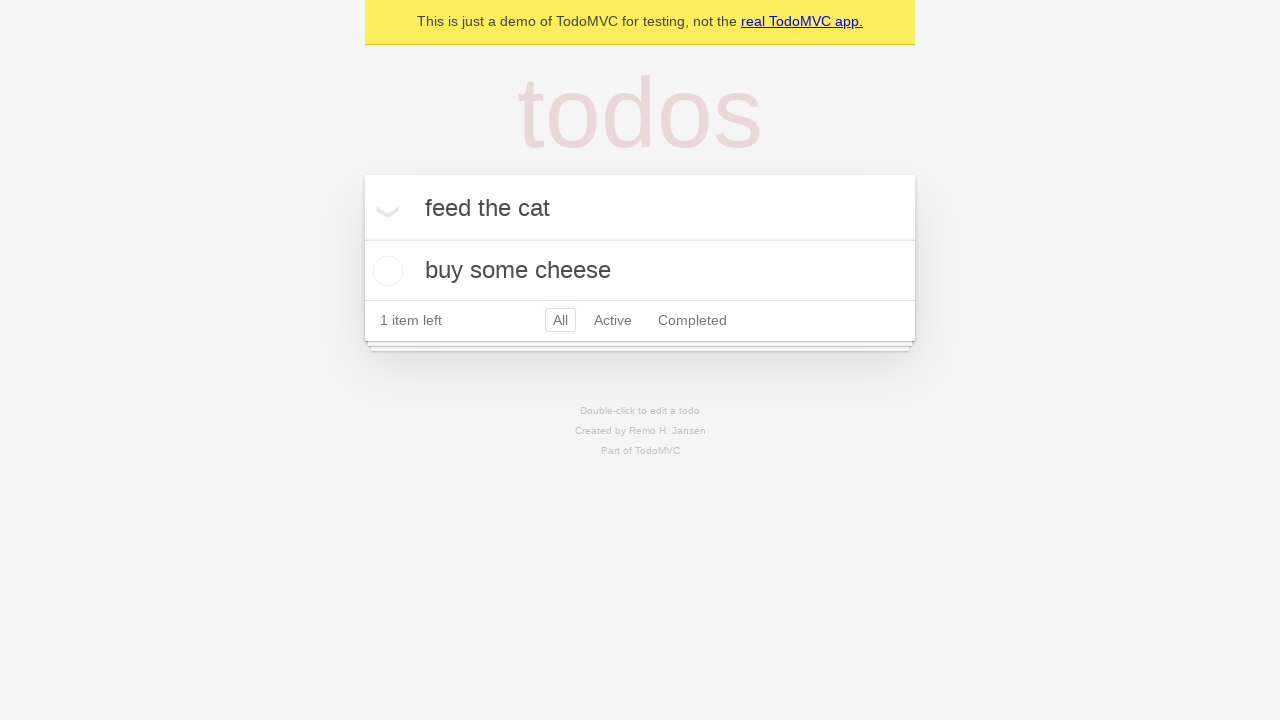

Pressed Enter to add second todo on internal:attr=[placeholder="What needs to be done?"i]
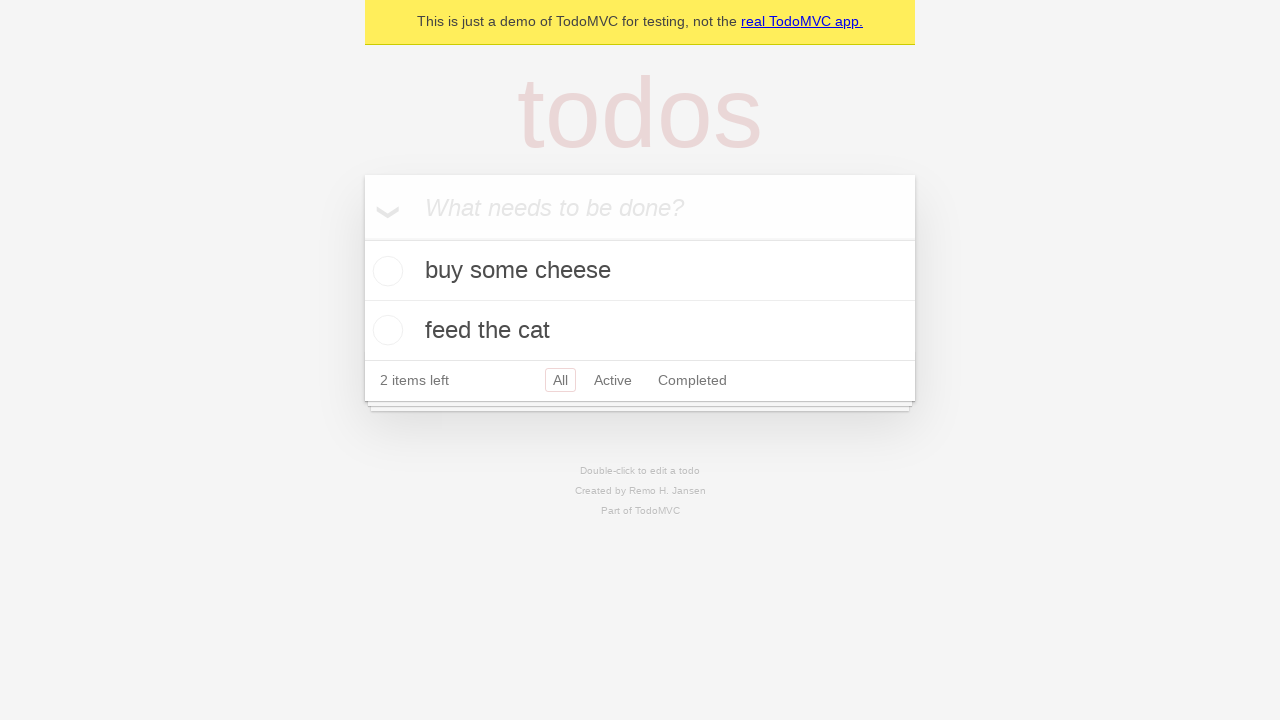

Filled todo input with 'book a doctors appointment' on internal:attr=[placeholder="What needs to be done?"i]
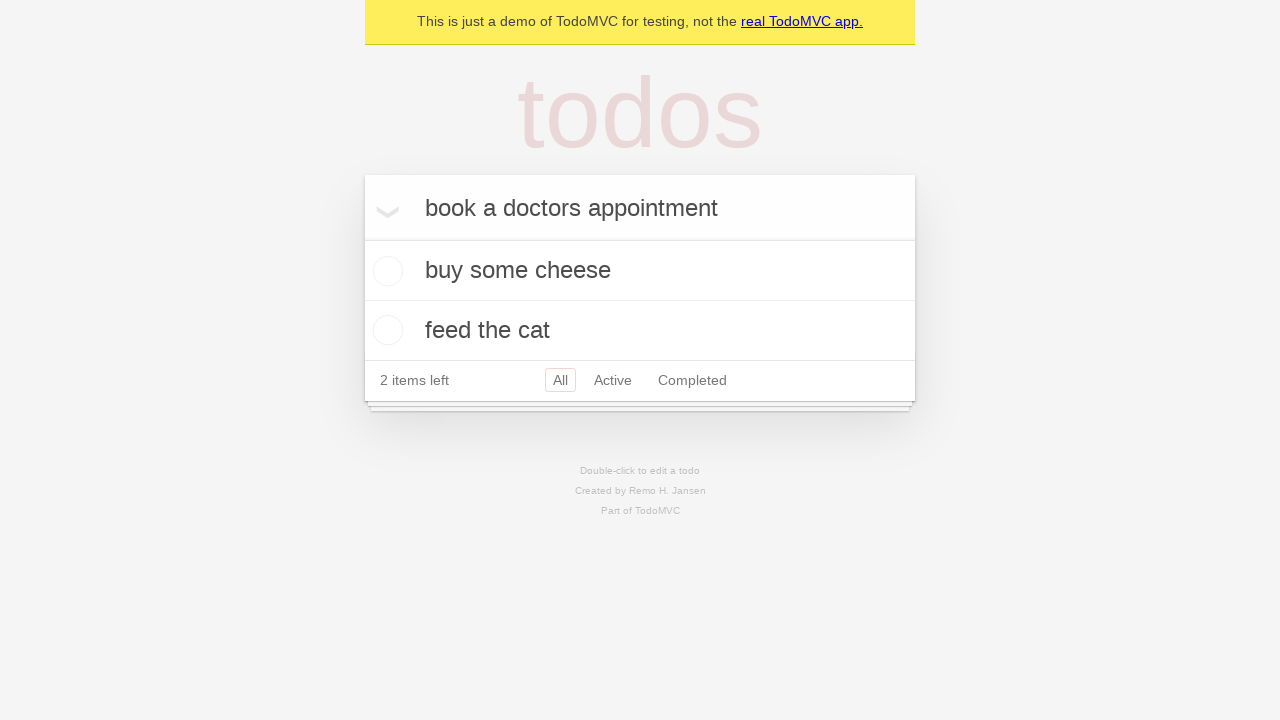

Pressed Enter to add third todo on internal:attr=[placeholder="What needs to be done?"i]
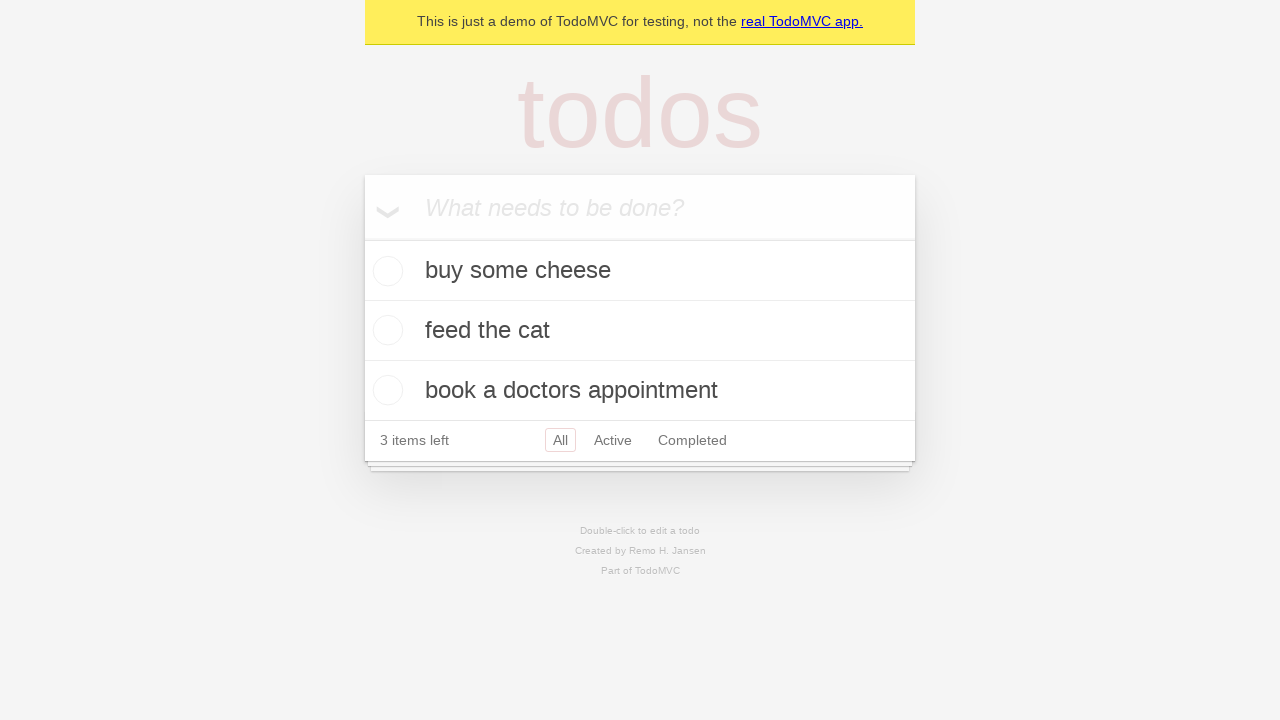

Checked the second todo item 'feed the cat' at (385, 330) on internal:testid=[data-testid="todo-item"s] >> nth=1 >> internal:role=checkbox
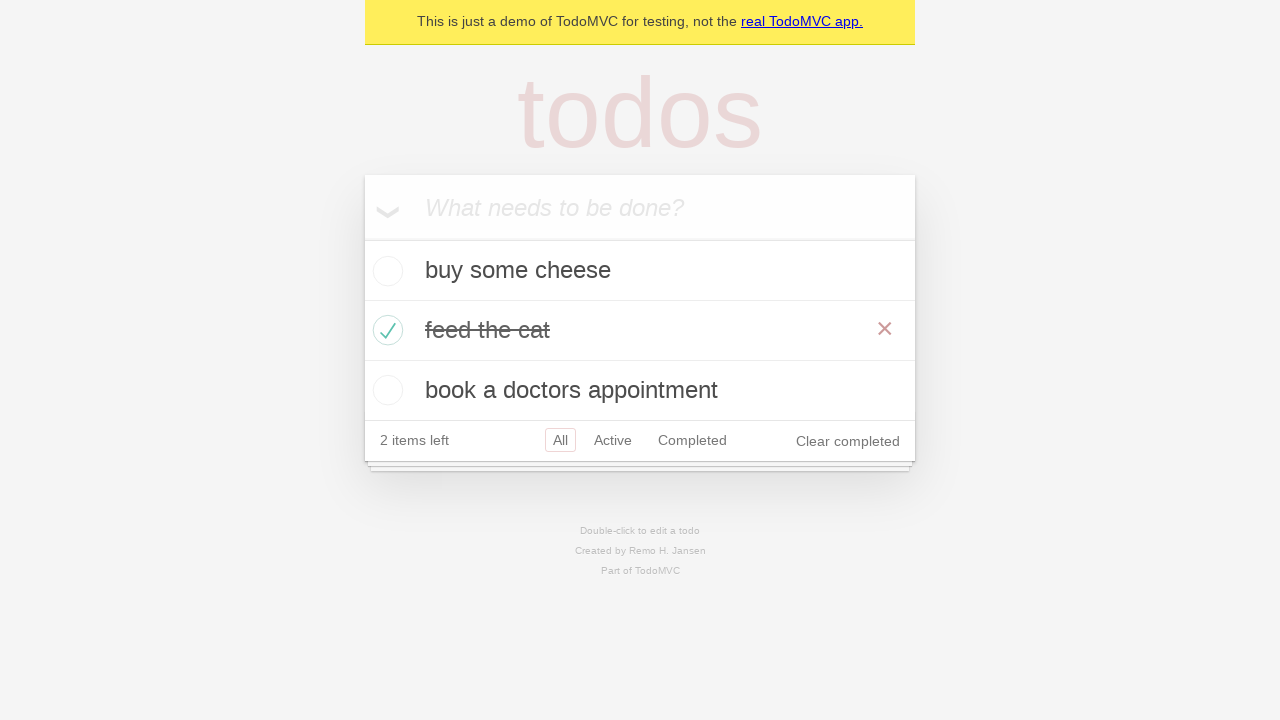

Clicked 'Completed' filter link at (692, 440) on internal:role=link[name="Completed"i]
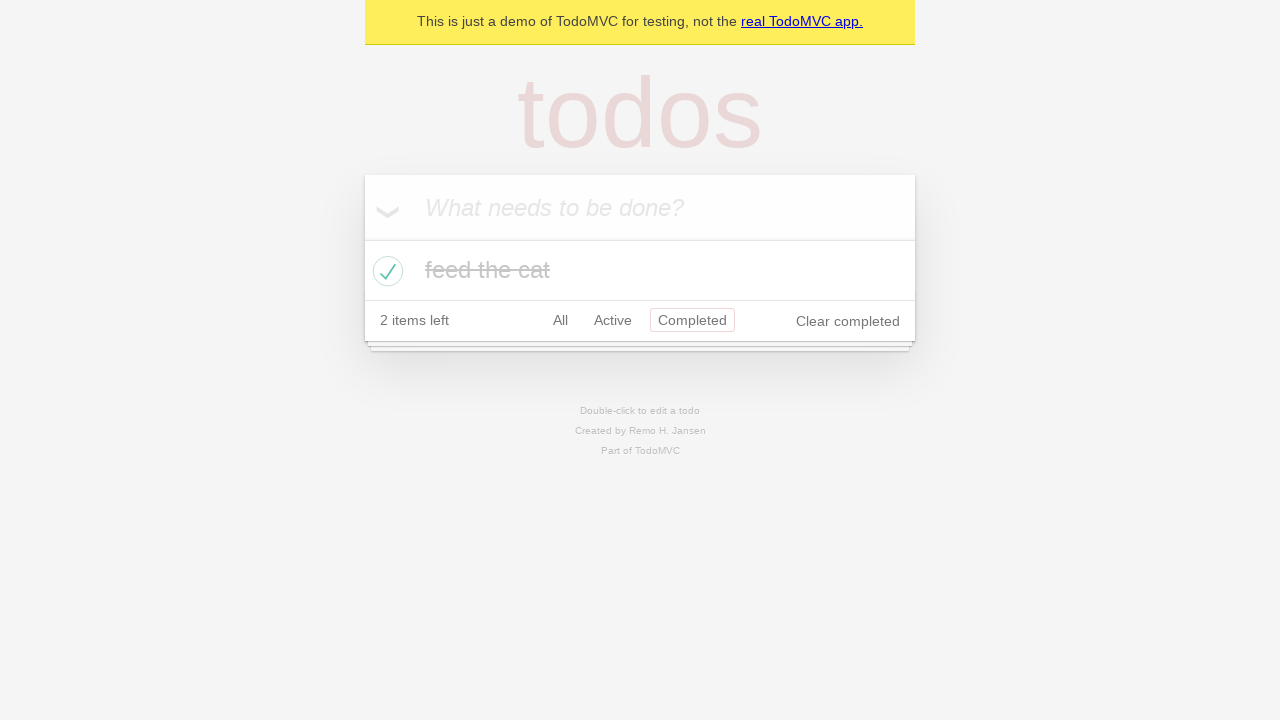

Waited for filtered todo list to load and display completed items
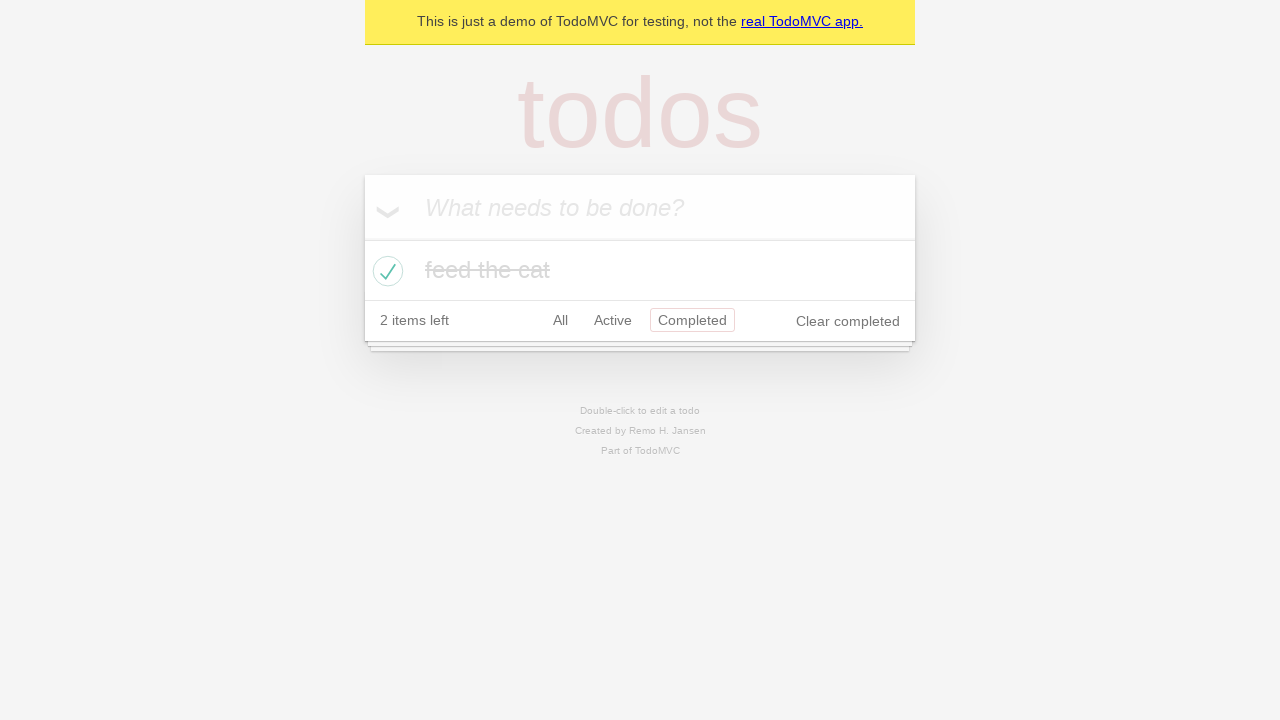

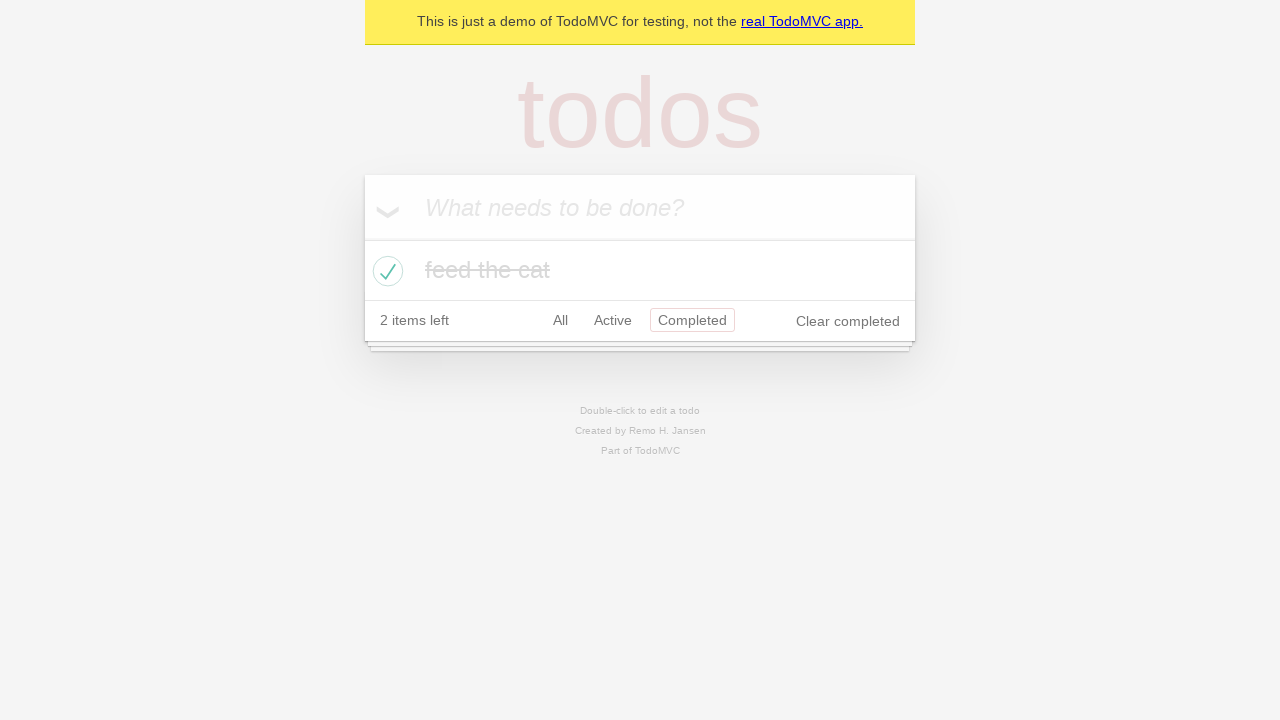